Tests clicking the "Get Started" link on Playwright homepage and verifies the Installation heading appears

Starting URL: https://playwright.dev/

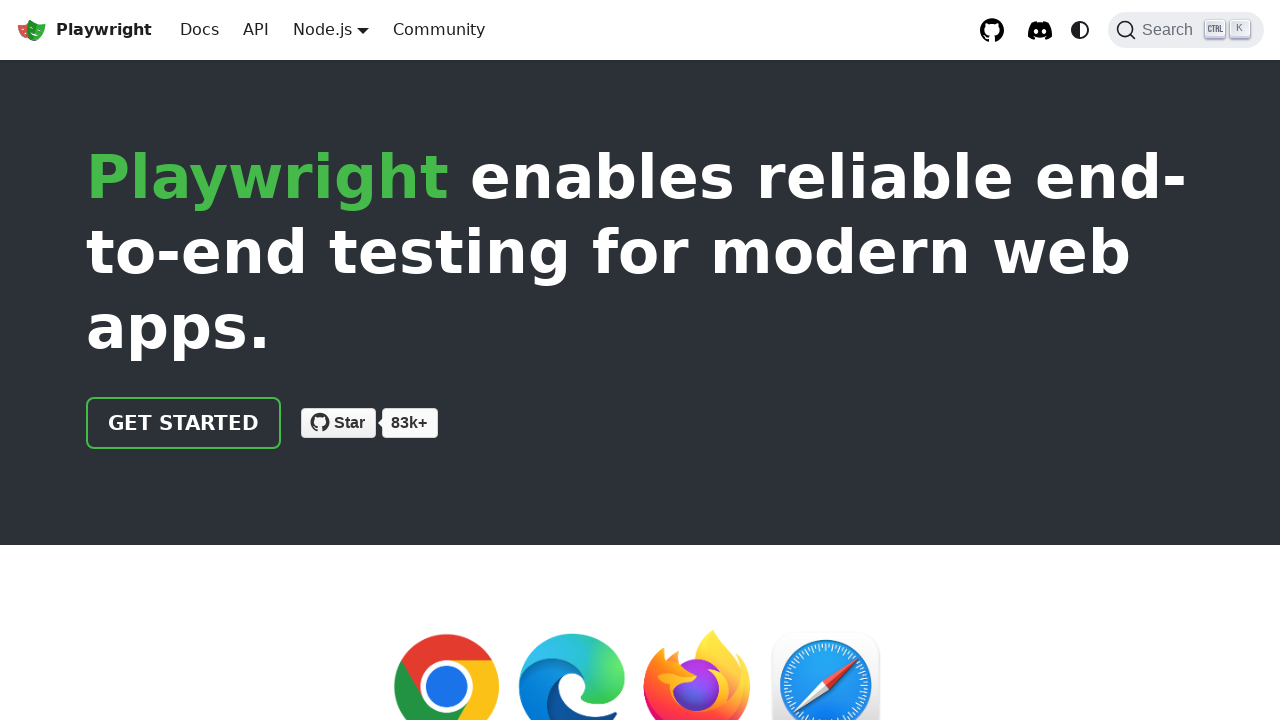

Clicked 'Get started' link on Playwright homepage at (184, 423) on internal:role=link[name="Get started"i]
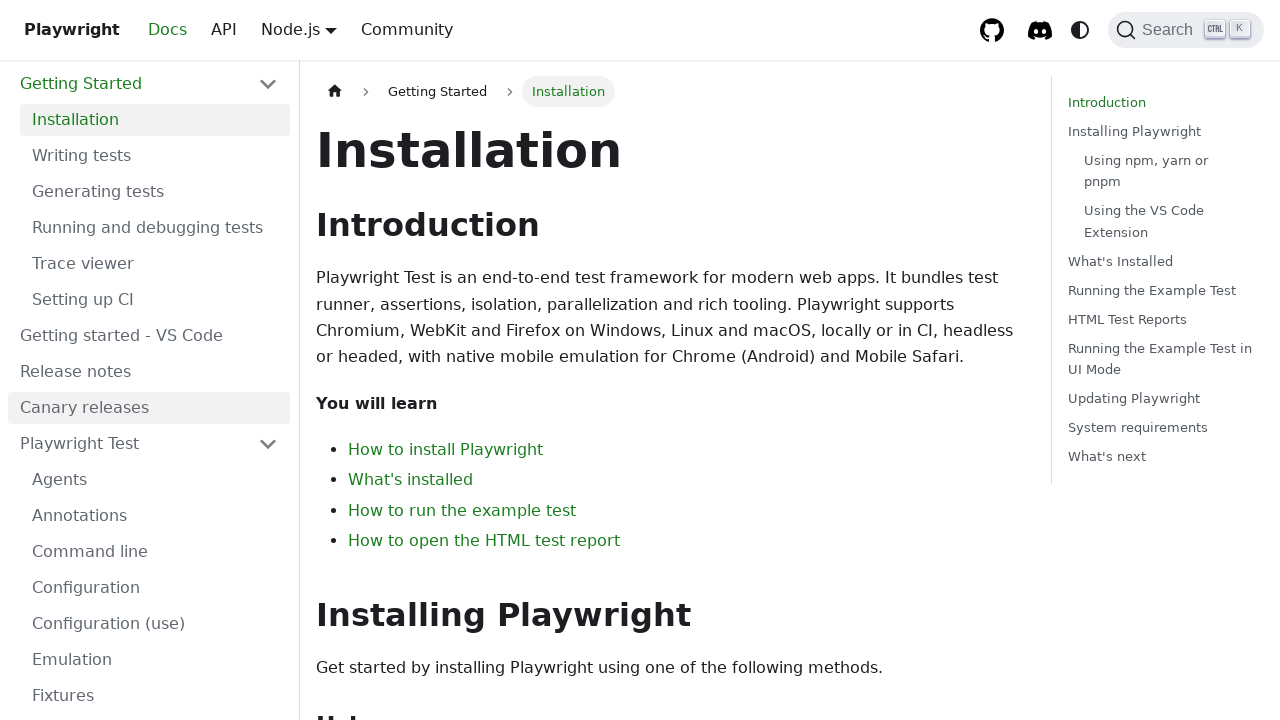

Installation heading appeared and is visible
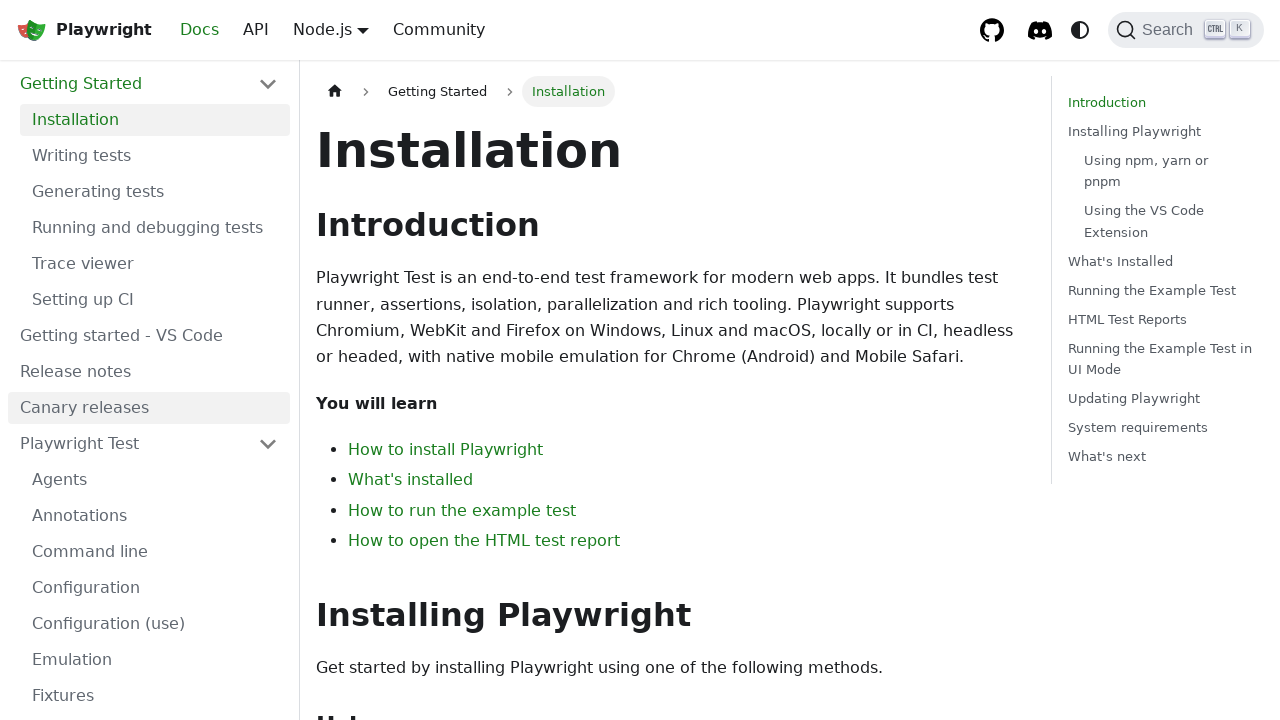

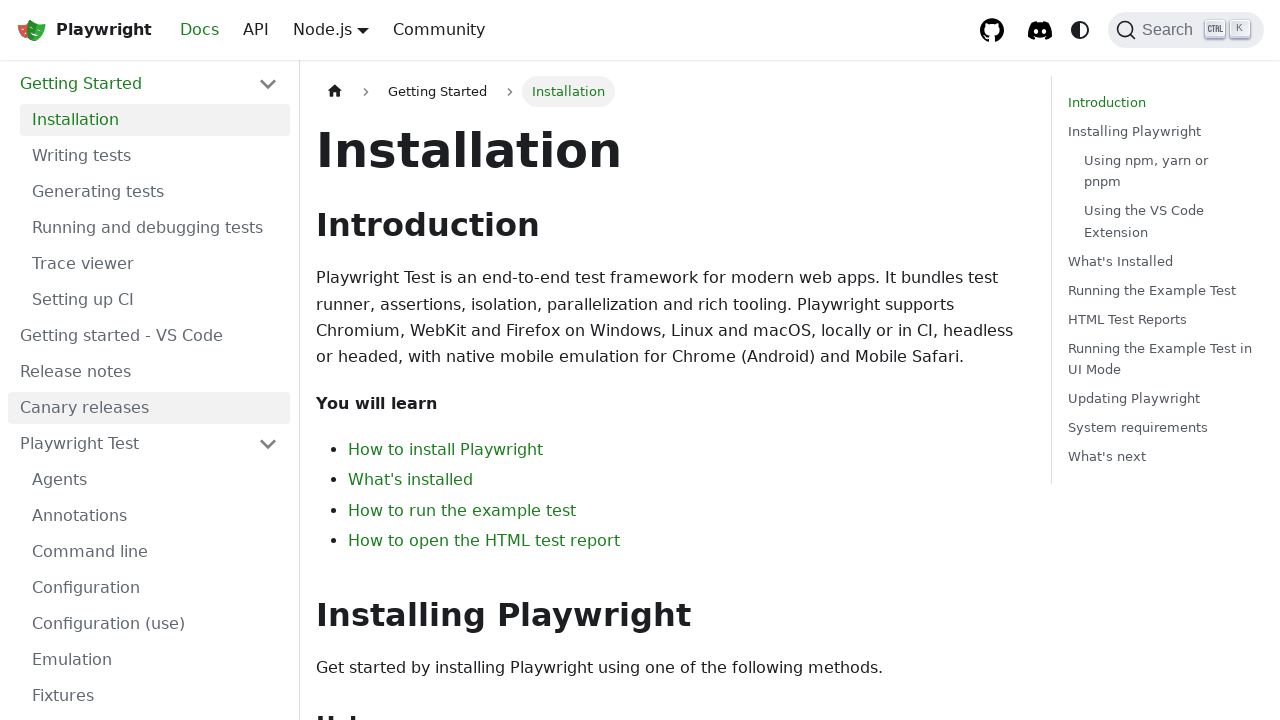